Tests user registration validation by submitting the form with an empty name field and verifying the page stays on the registration page (form validation prevents submission).

Starting URL: http://lesse.com.br/tools/pmst_rp2/authentication/register/

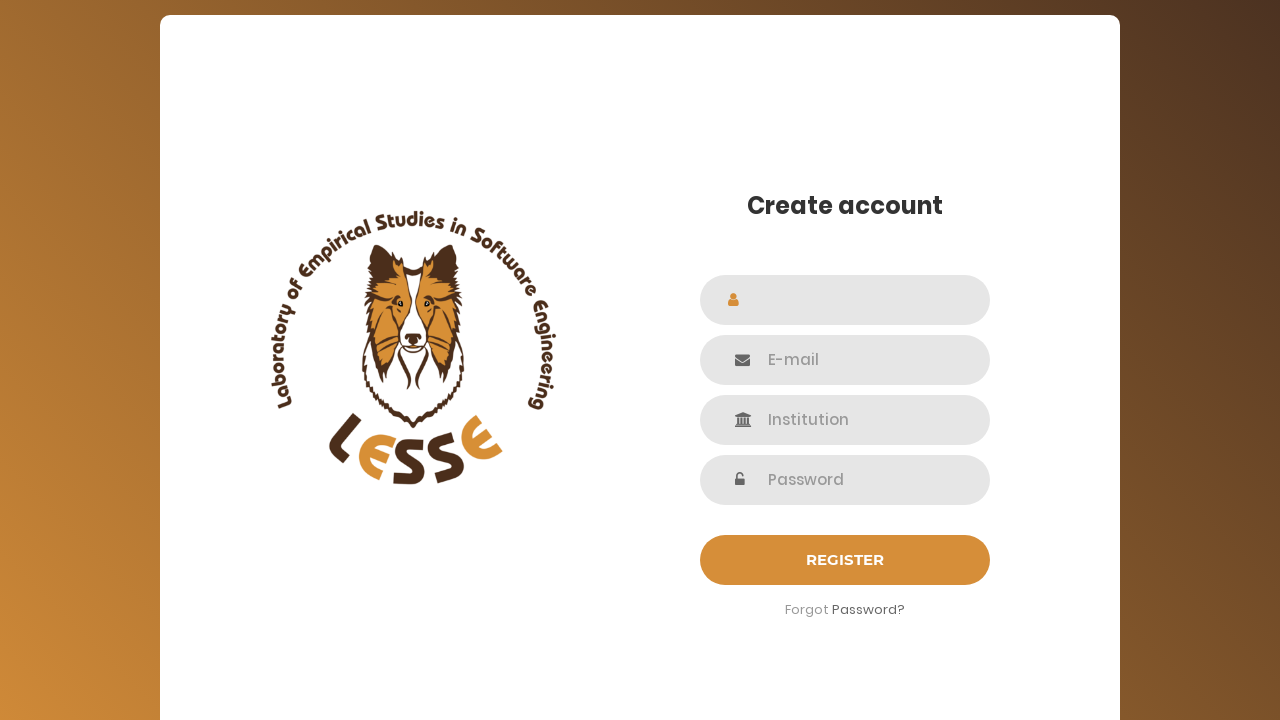

Waited for name field to load
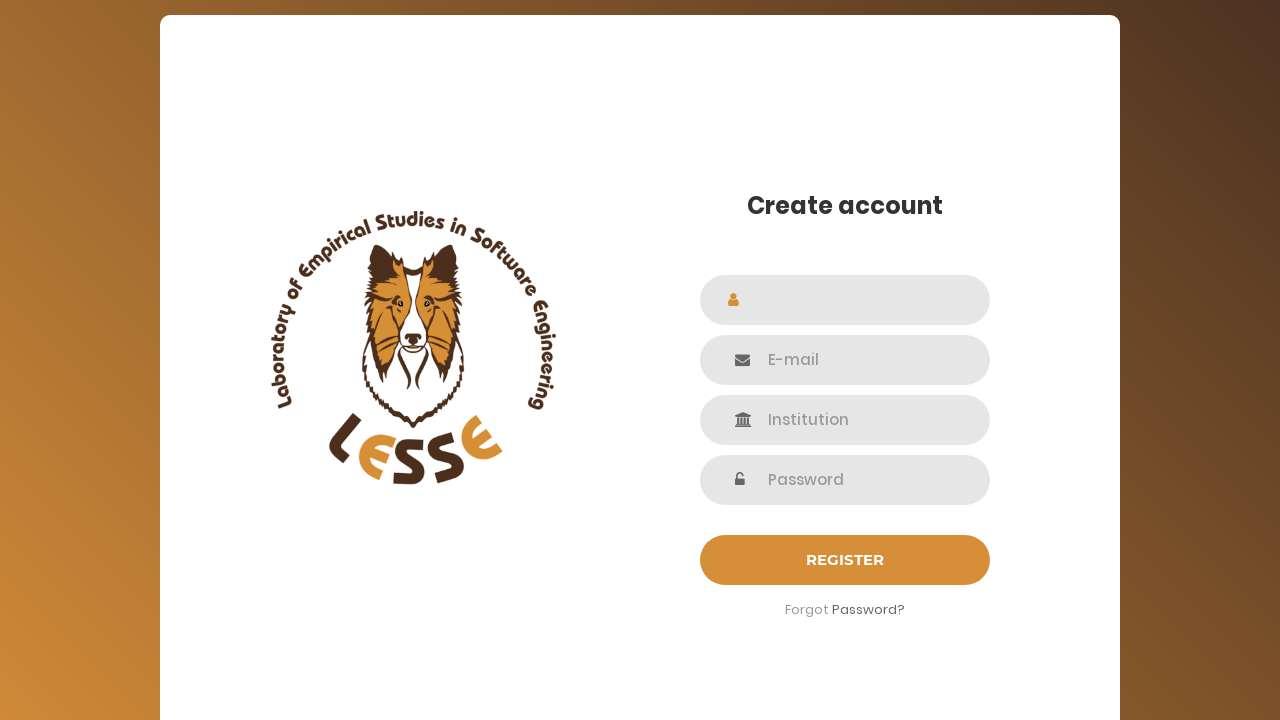

Cleared name field (left empty for validation test) on #name
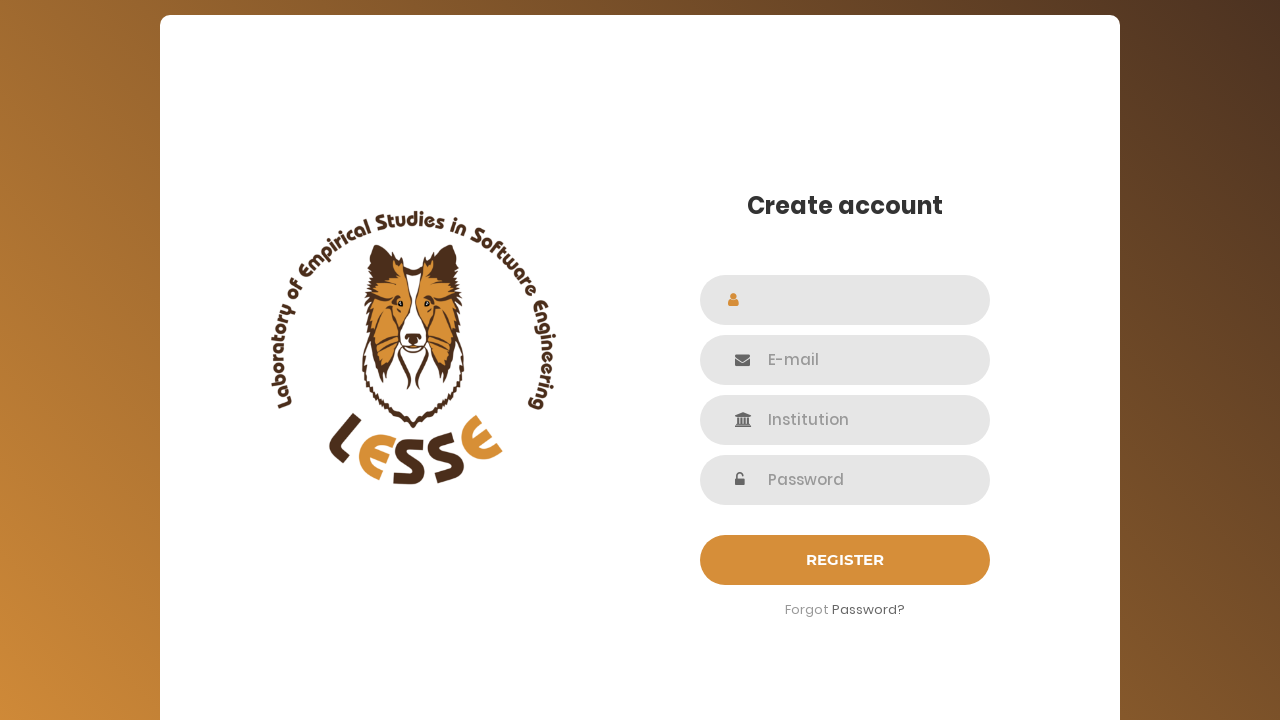

Waited for email field to load
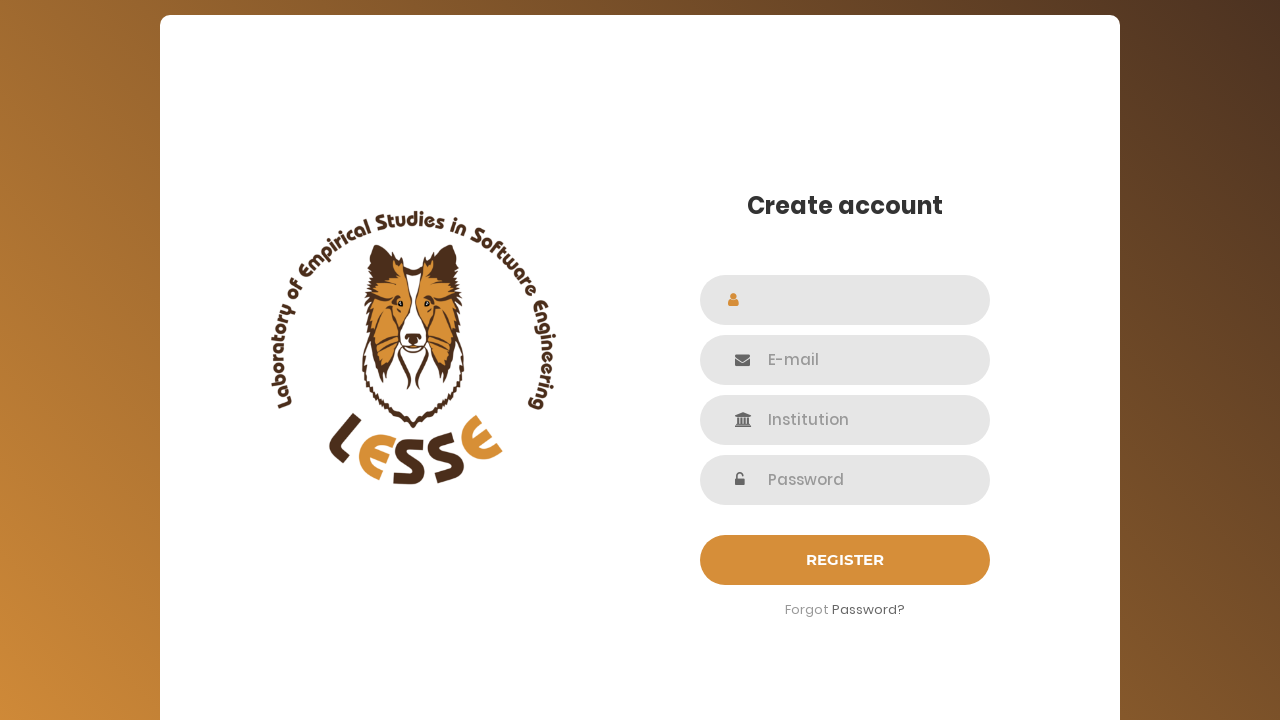

Filled email field with 'sarah.miller.test293@example.com' on #email
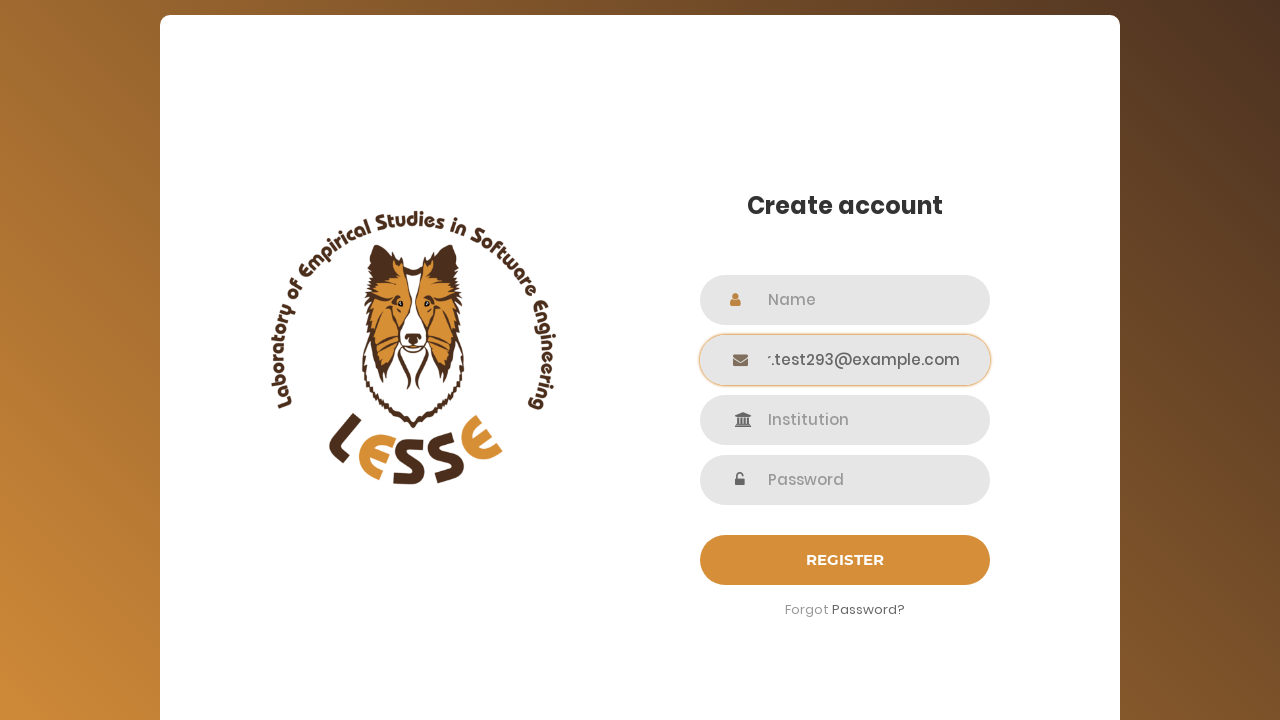

Waited for institution field to load
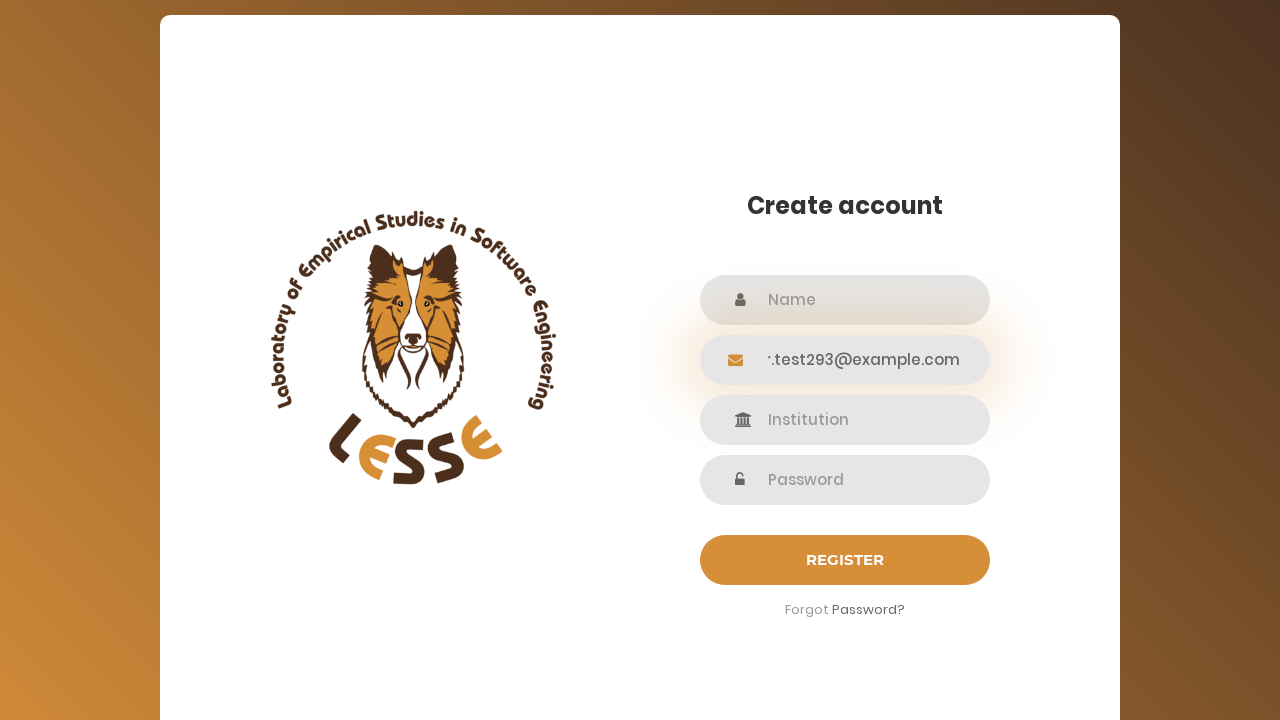

Filled institution field with 'State College' on #institution
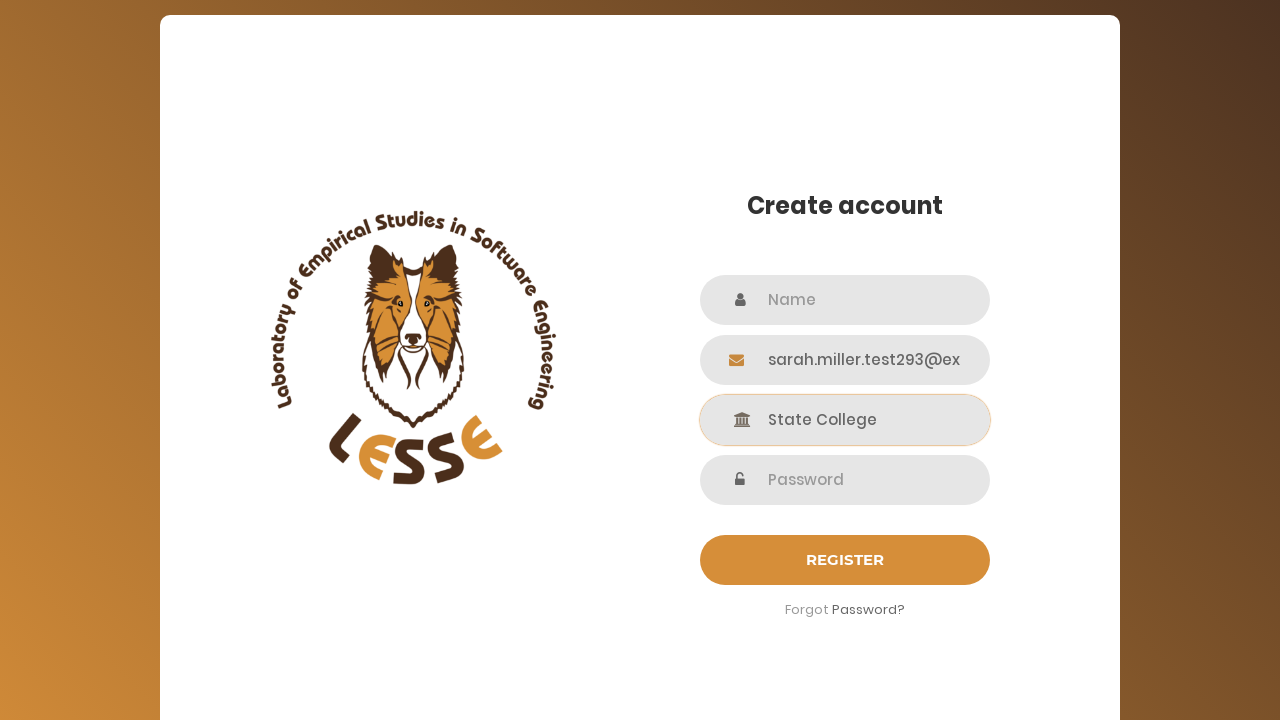

Waited for password field to load
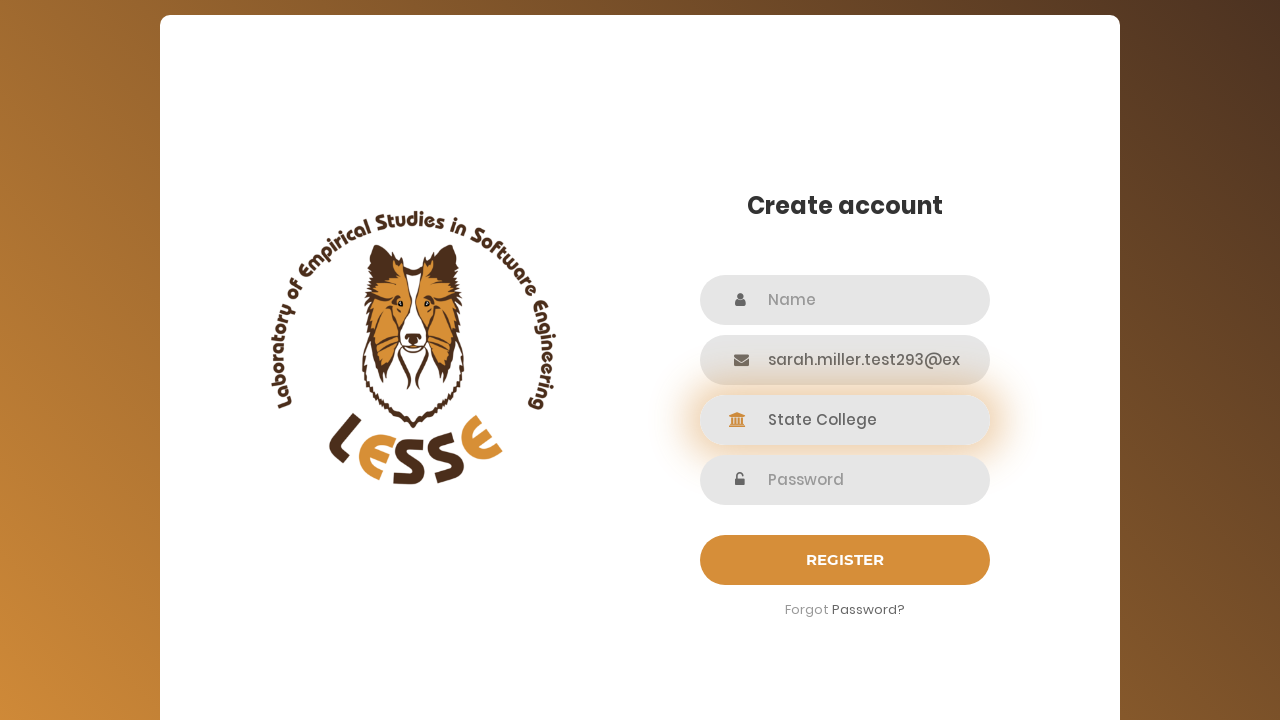

Filled password field with 'TestPassword456!' on input[name='password']
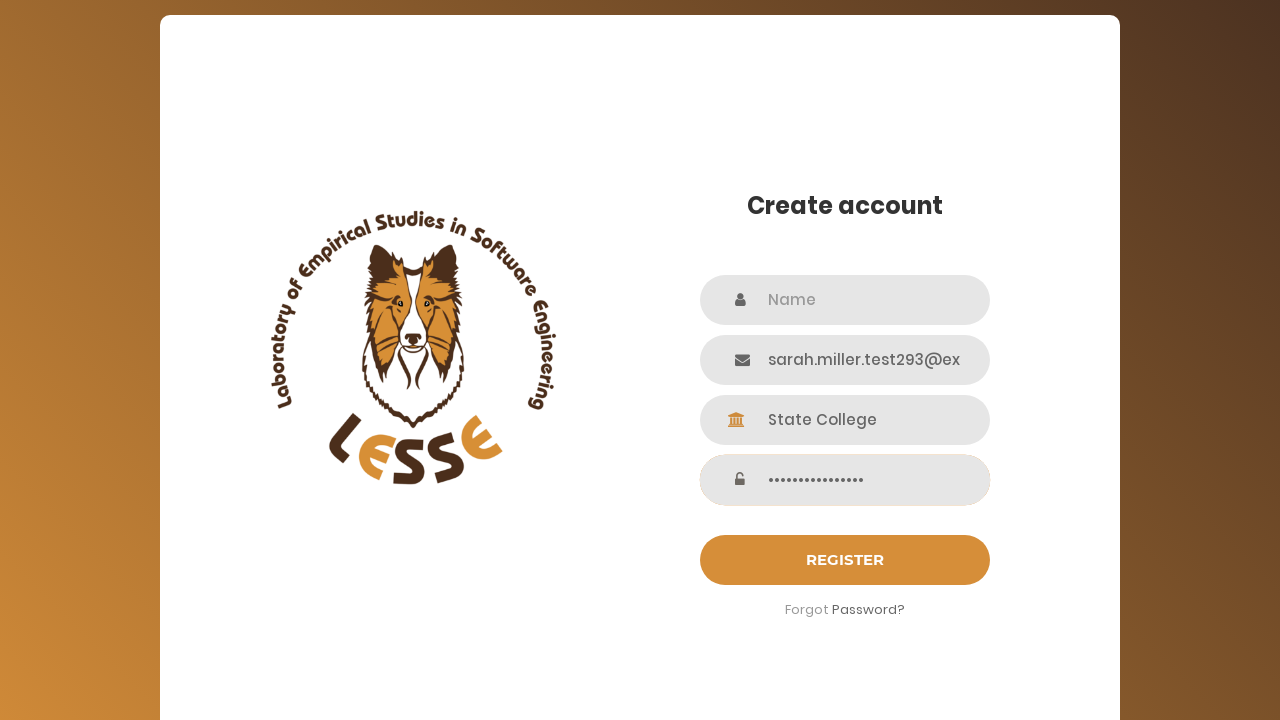

Waited for submit button to load
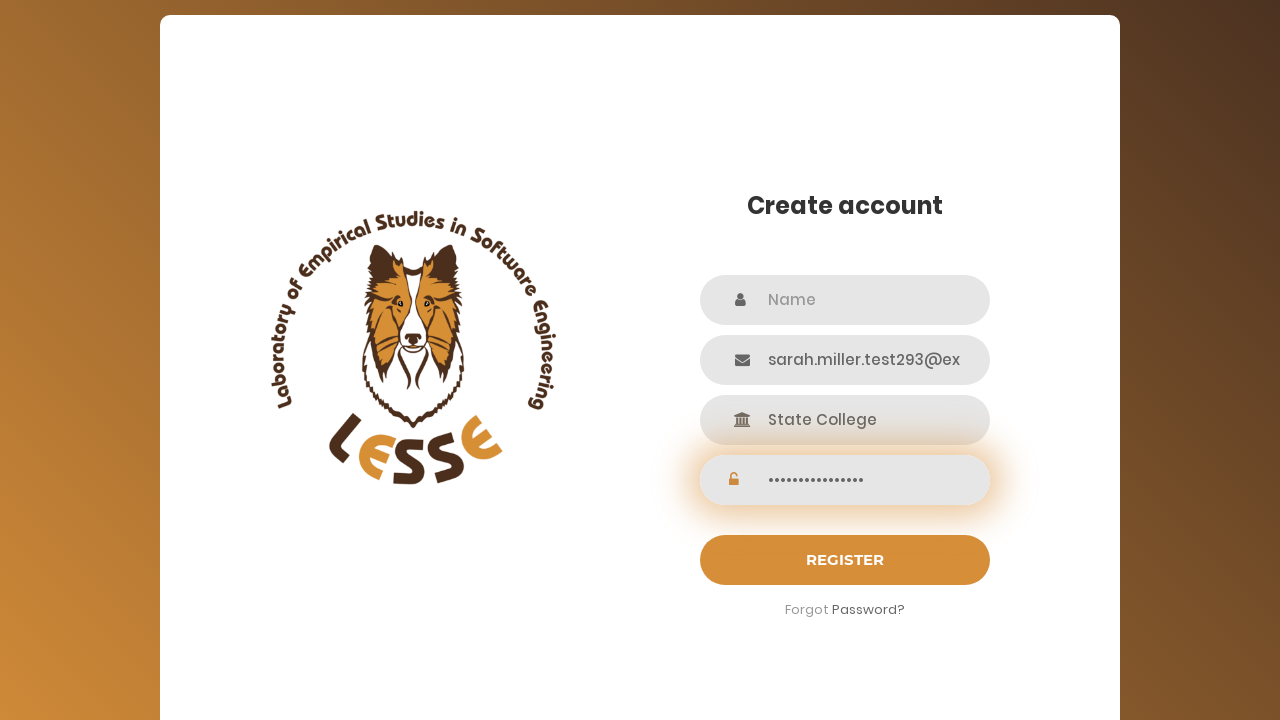

Clicked submit button with empty name field at (845, 560) on #login-submit
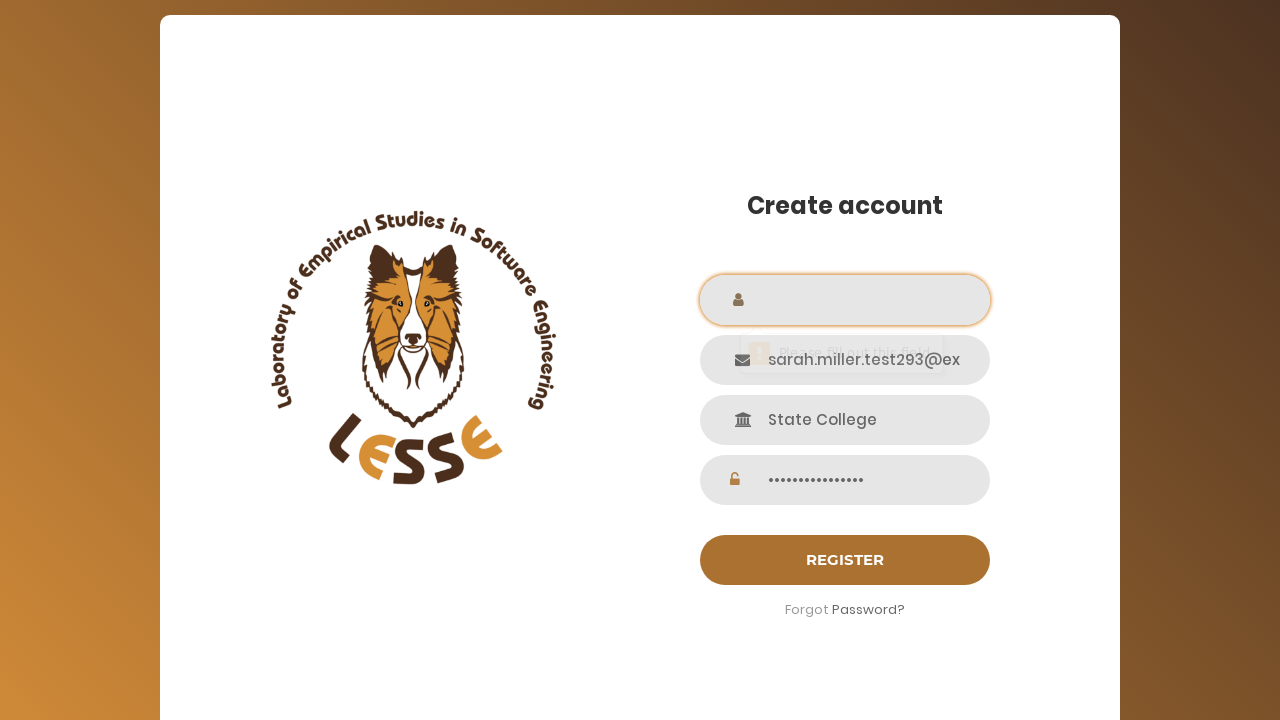

Waited 2 seconds - page should remain on registration form due to validation error
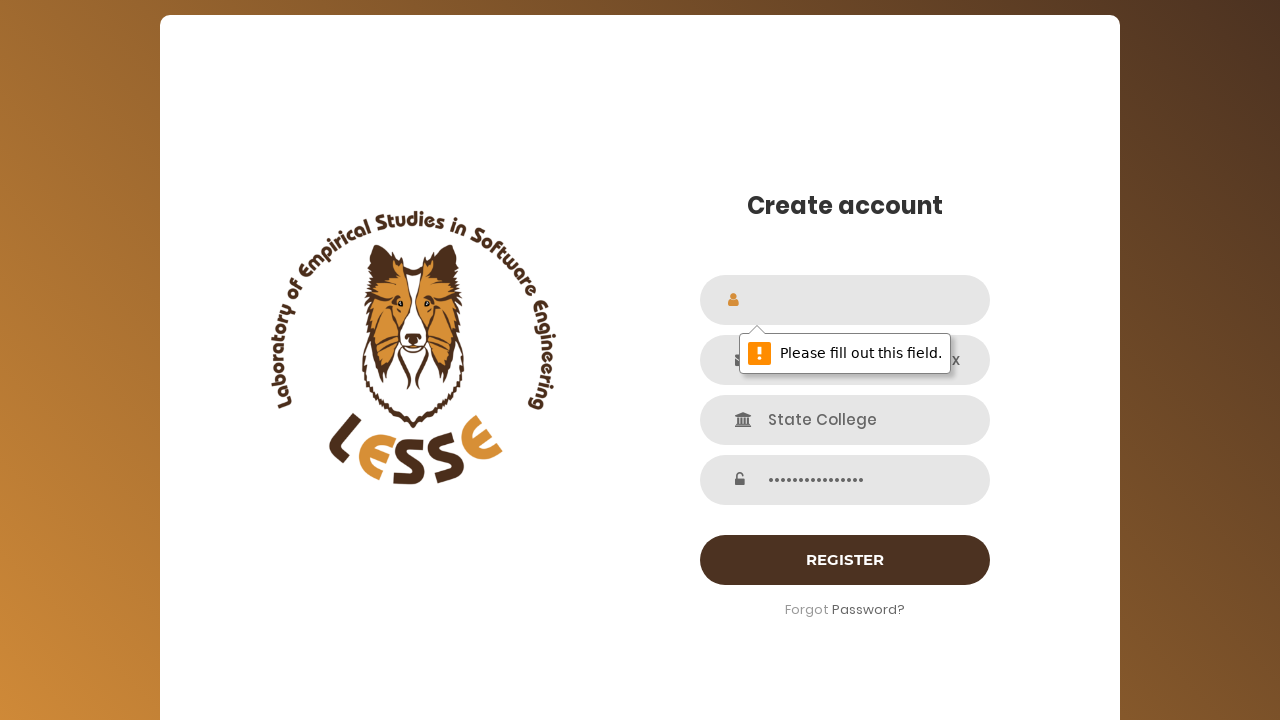

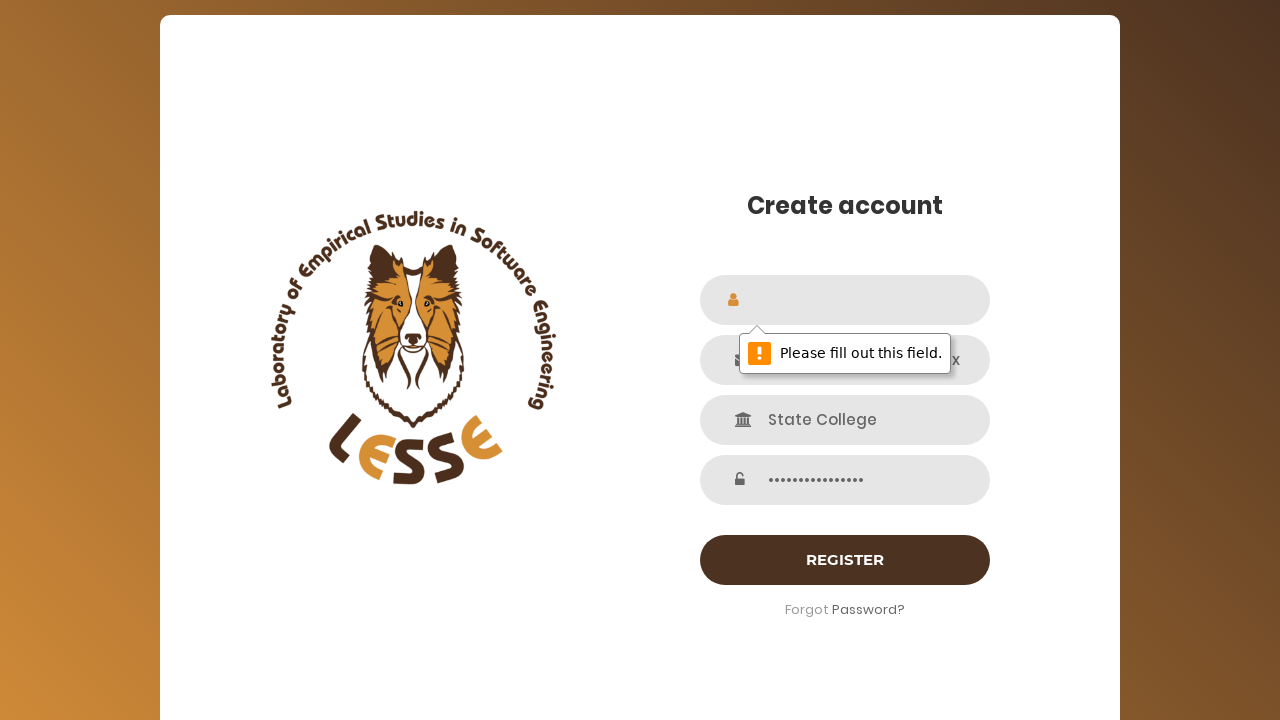